Tests appointment scheduling workflow by first checking the admin page for patient list, then navigating to patient page to fill in patient details, confirm, enter appointment date/time/specialty, and save the appointment.

Starting URL: https://sitetc1kaykywaleskabreno.vercel.app/admin

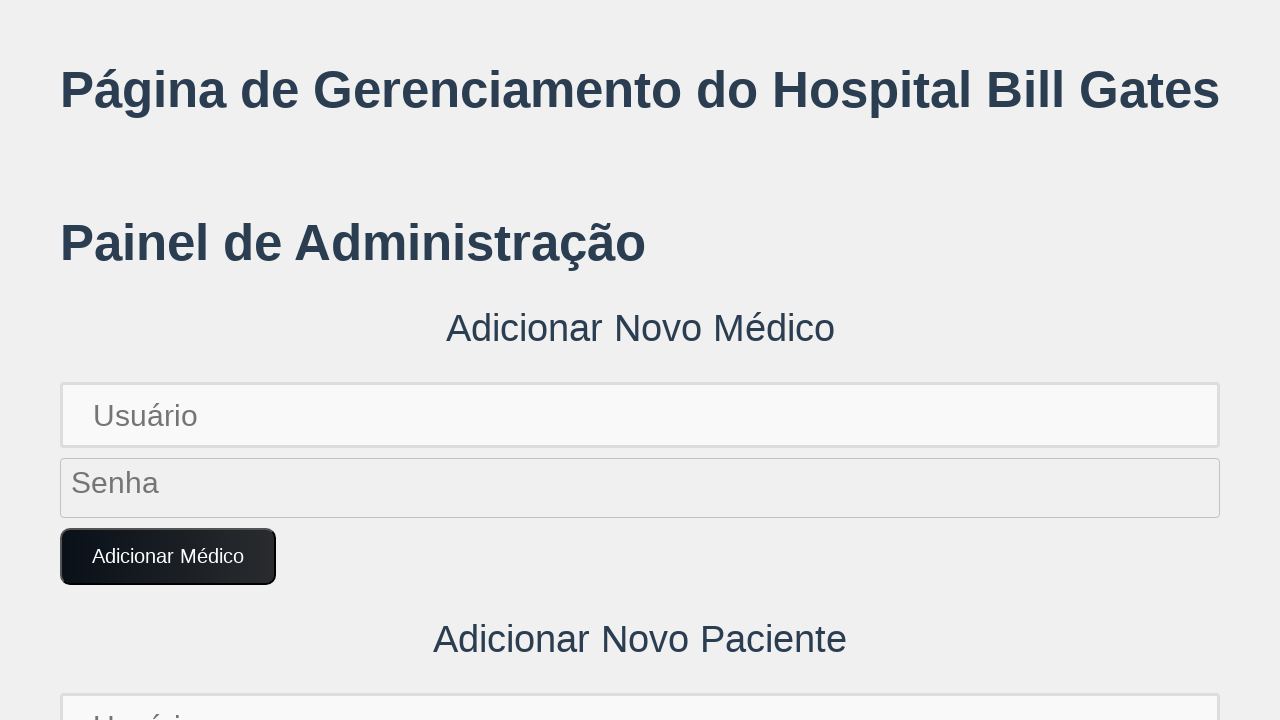

Waited for patient list section to load on admin page
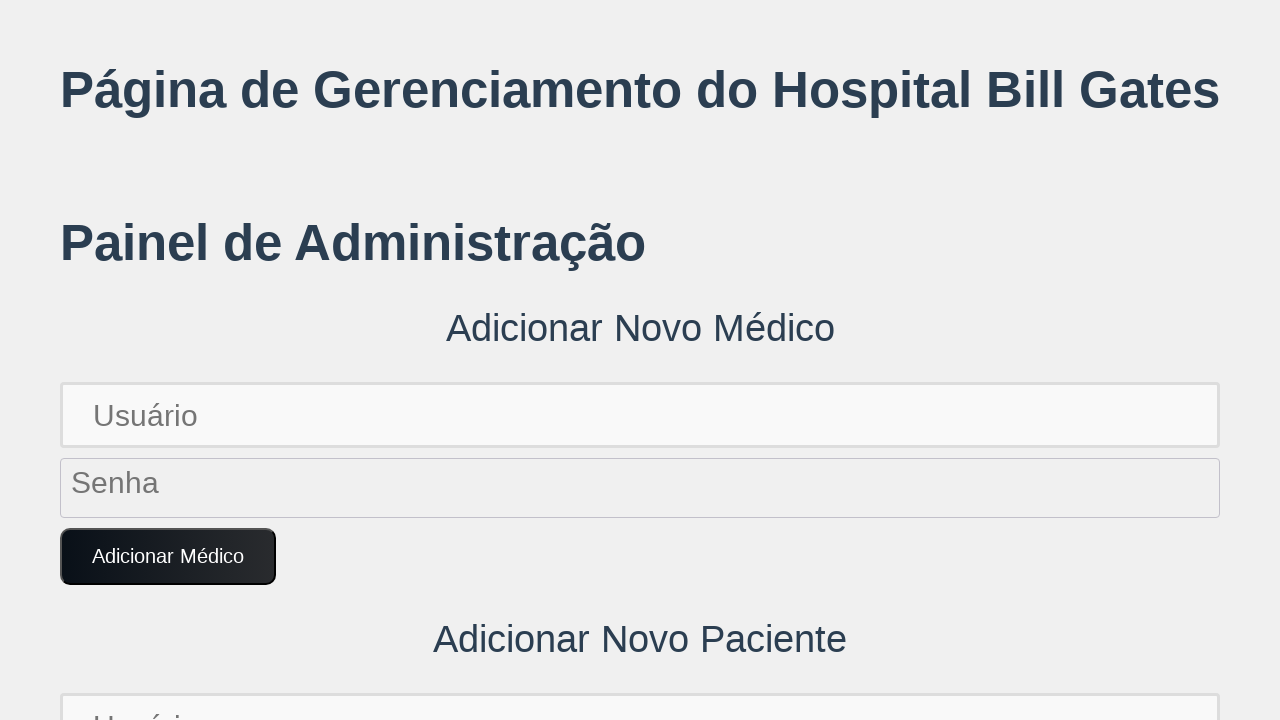

Navigated to patient page
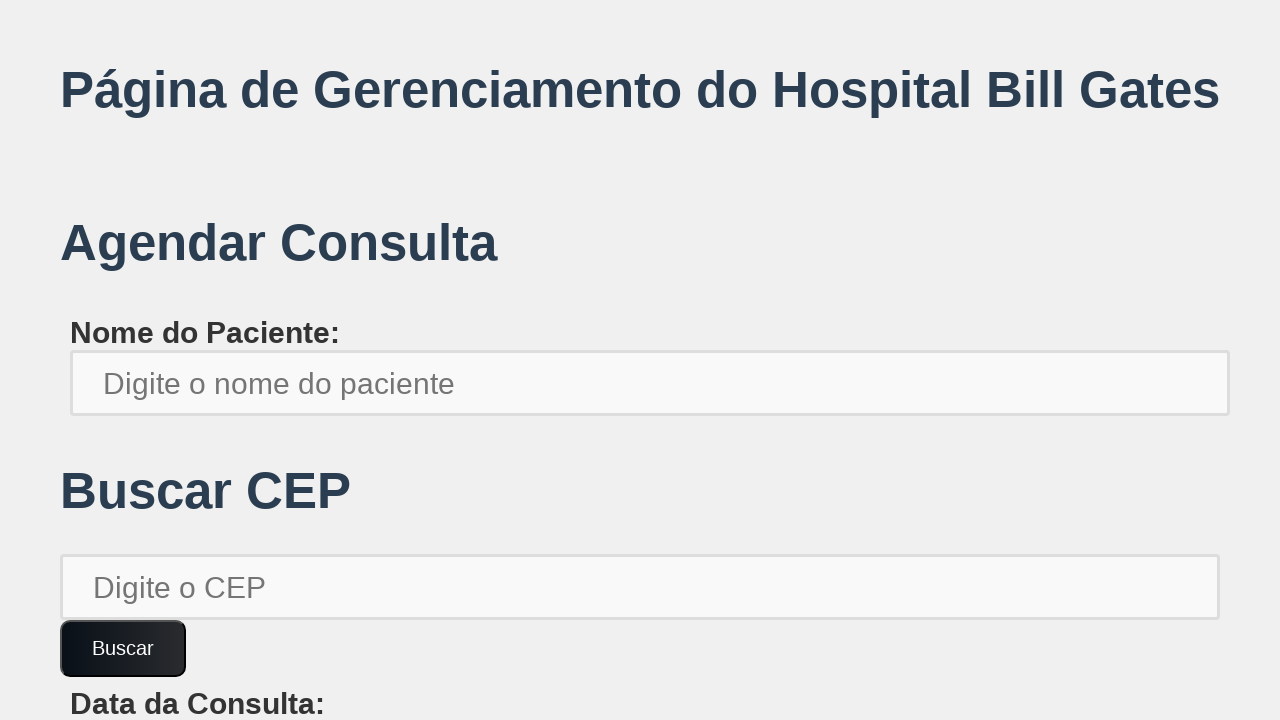

Filled patient name field with 'Paciente Inexistente' on xpath=//*[@id='root']/div/div[1]/label/input
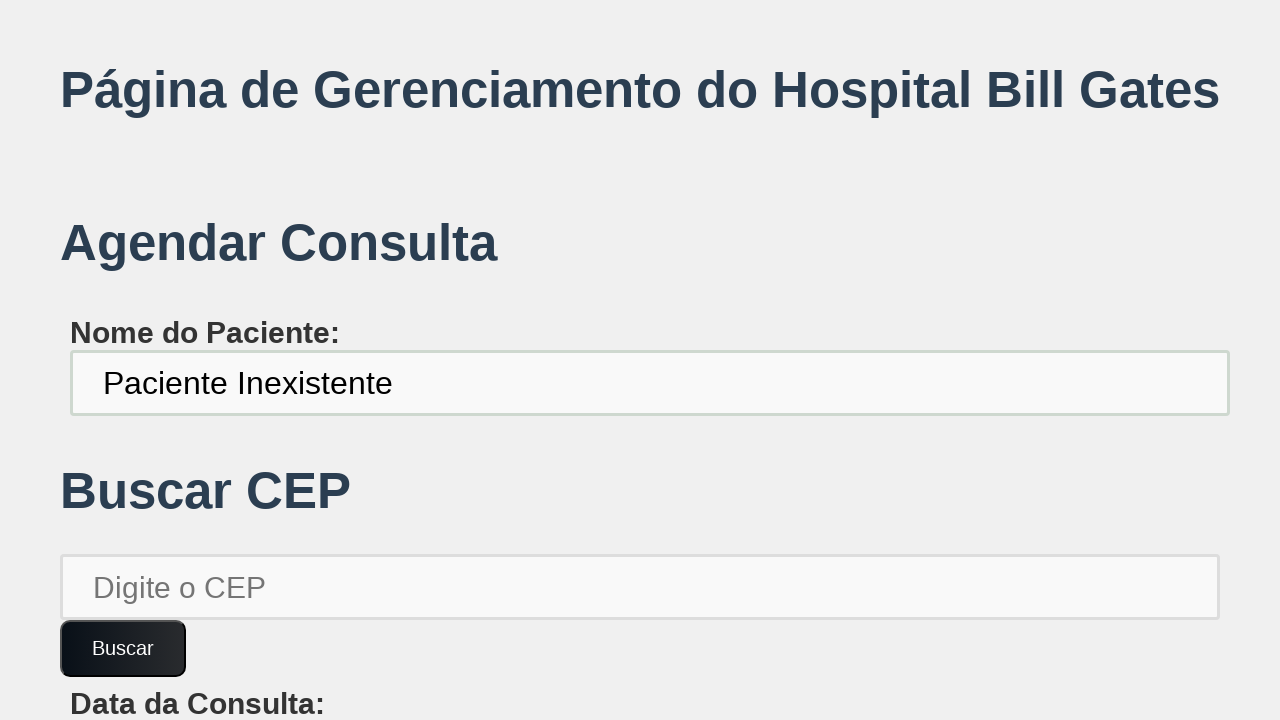

Filled patient number field with '13690000' on xpath=//*[@id='root']/div/div[2]/input
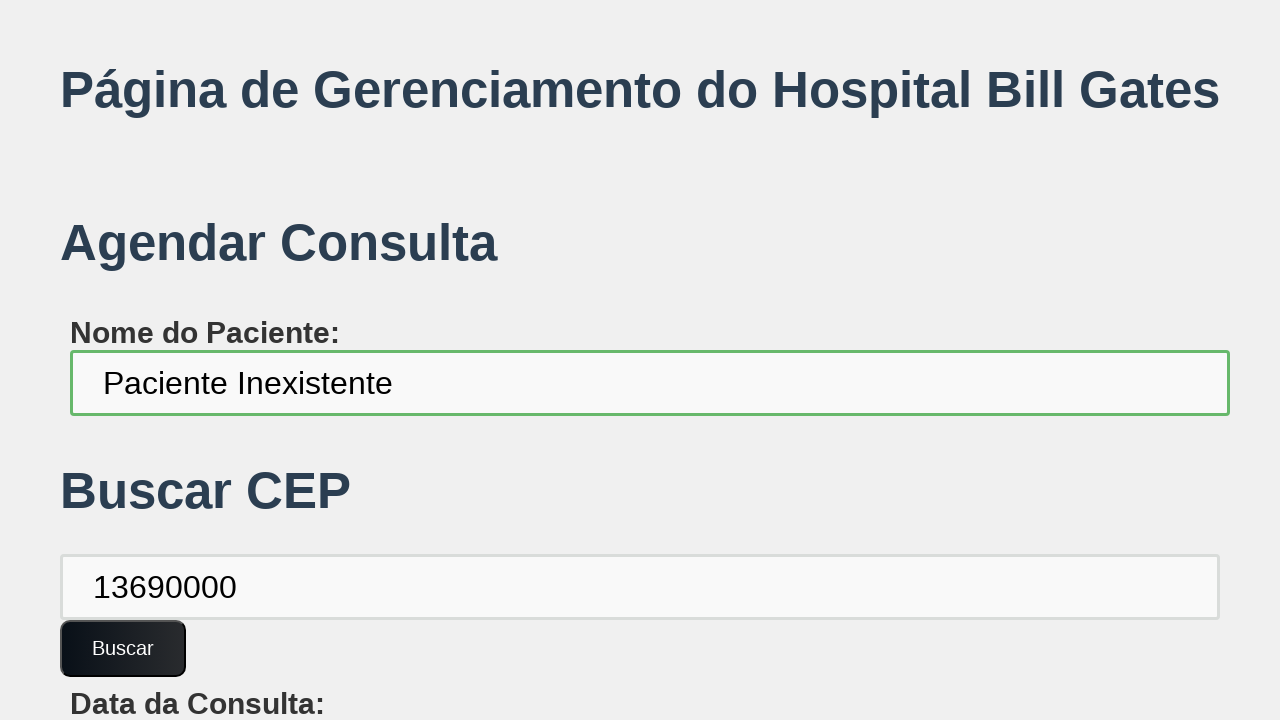

Clicked confirm button to verify patient details at (123, 648) on xpath=//*[@id='root']/div/div[2]/button
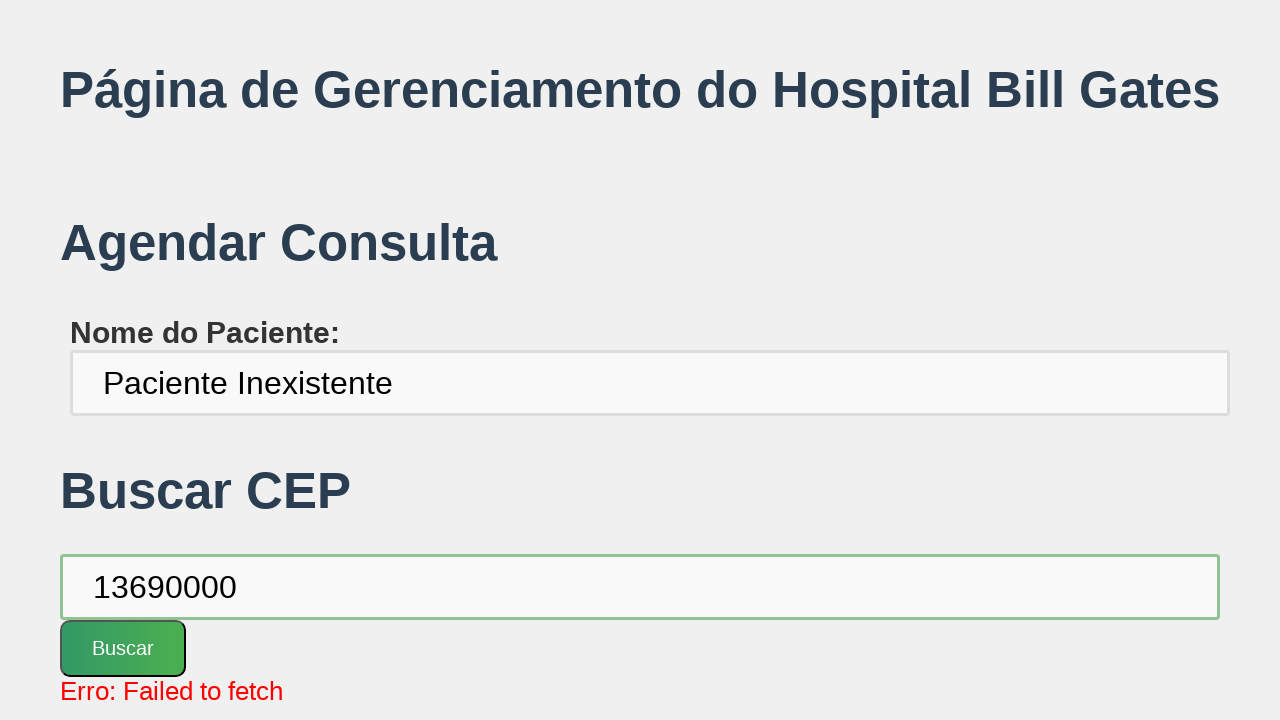

Filled appointment date field with '2024-12-04' on xpath=//*[@id='root']/div/div[3]/label/input
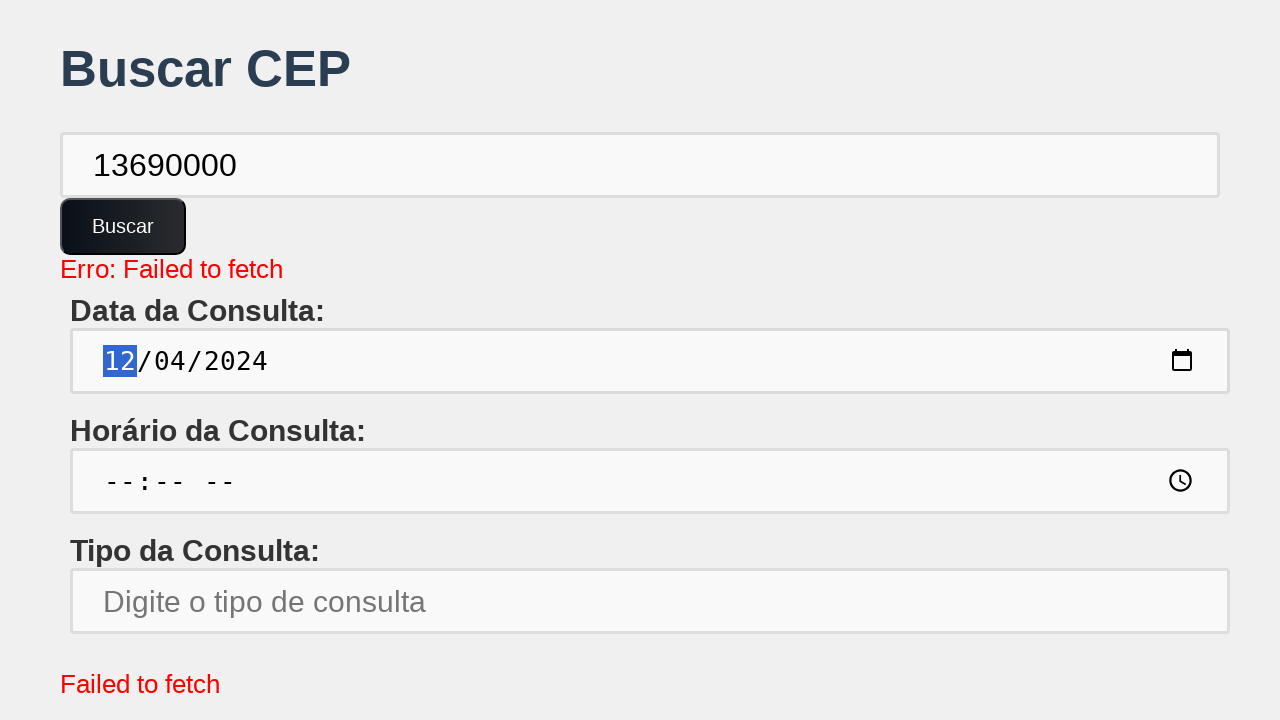

Filled appointment time field with '10:30' on xpath=//*[@id='root']/div/div[4]/label/input
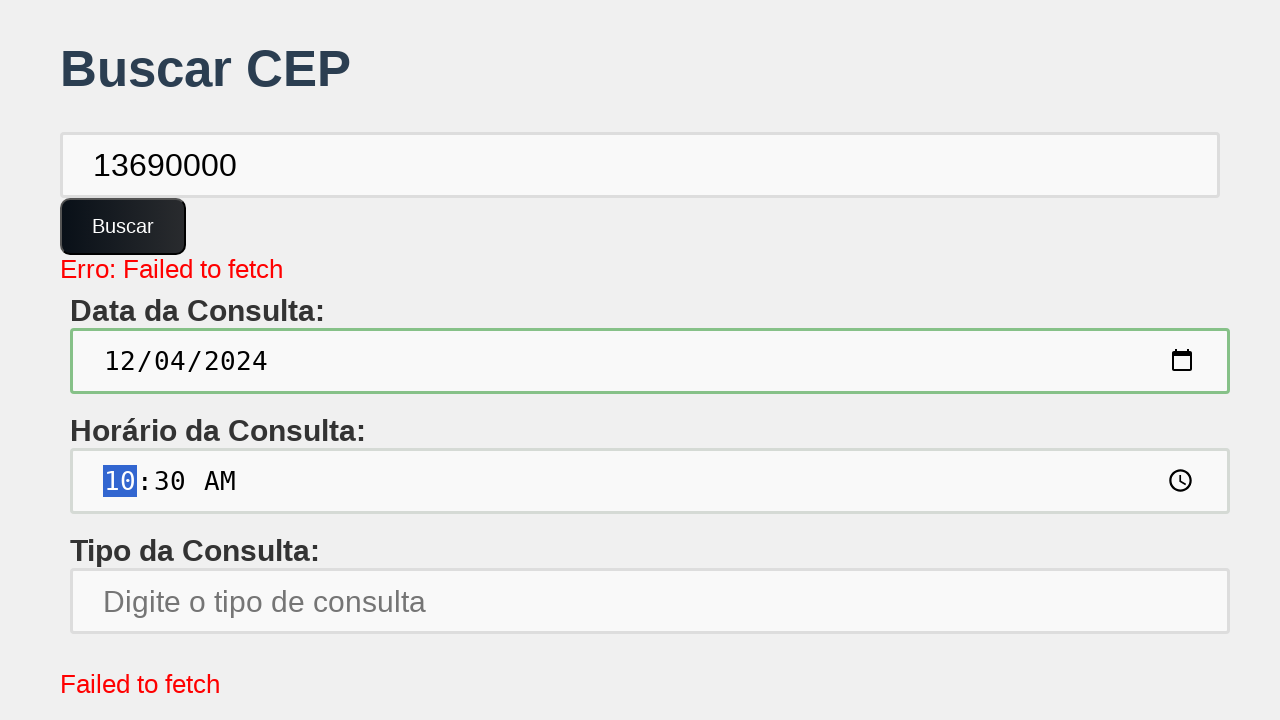

Filled specialty field with 'Otorrinolaringologista' on xpath=//*[@id='root']/div/div[5]/label/input
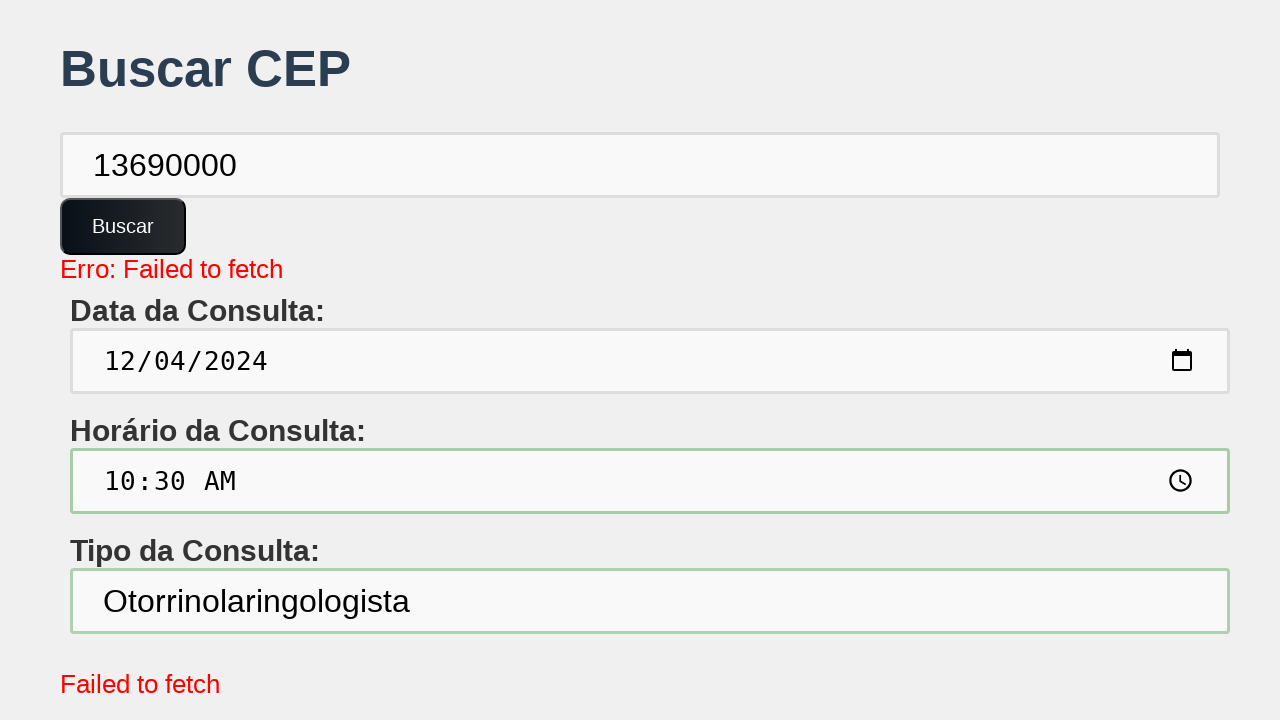

Clicked save button to save appointment at (162, 612) on xpath=//*[@id='root']/div/button[1]
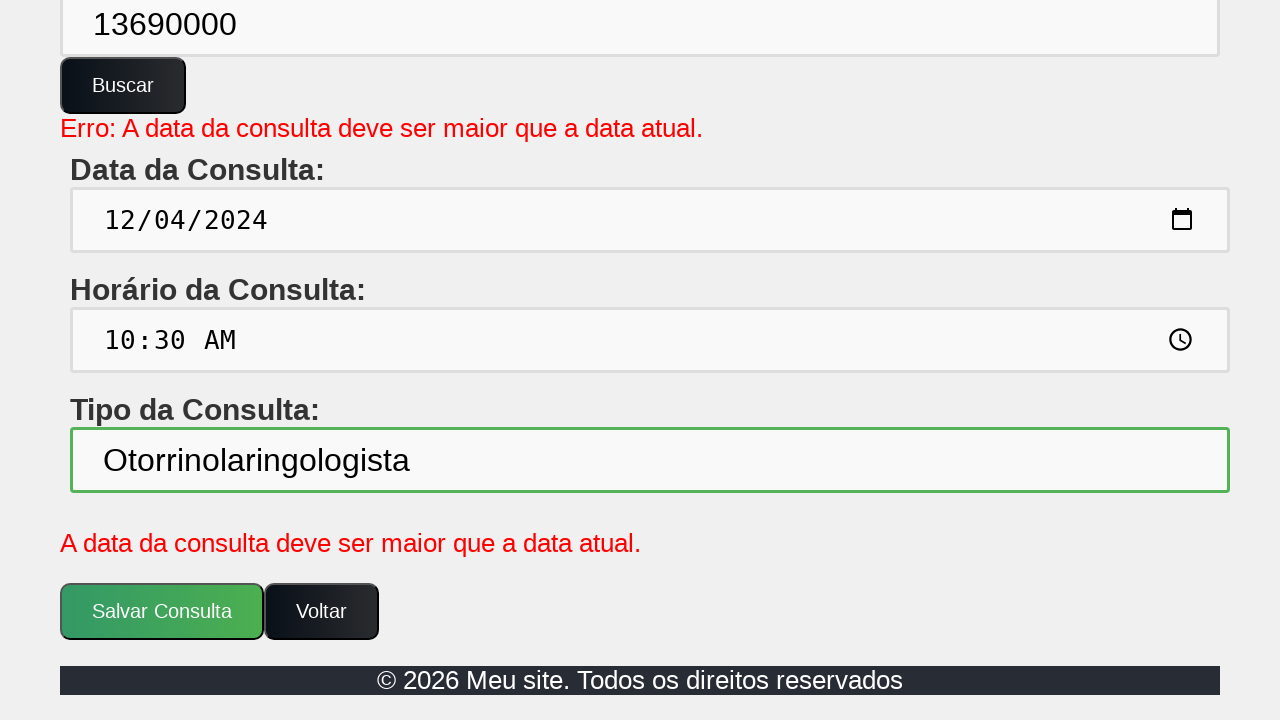

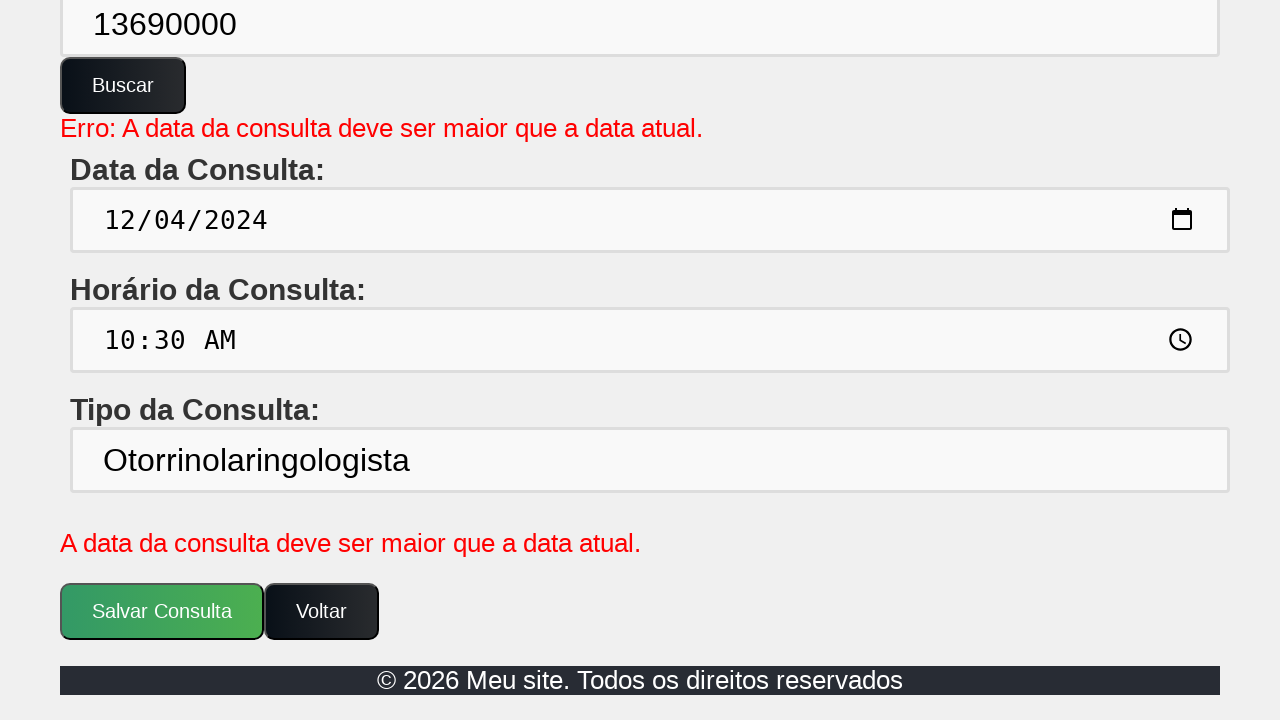